Tests interaction with nested iframes by navigating to a frames demo page and checking a checkbox within a nested child frame

Starting URL: https://ui.vision/demo/webtest/frames/

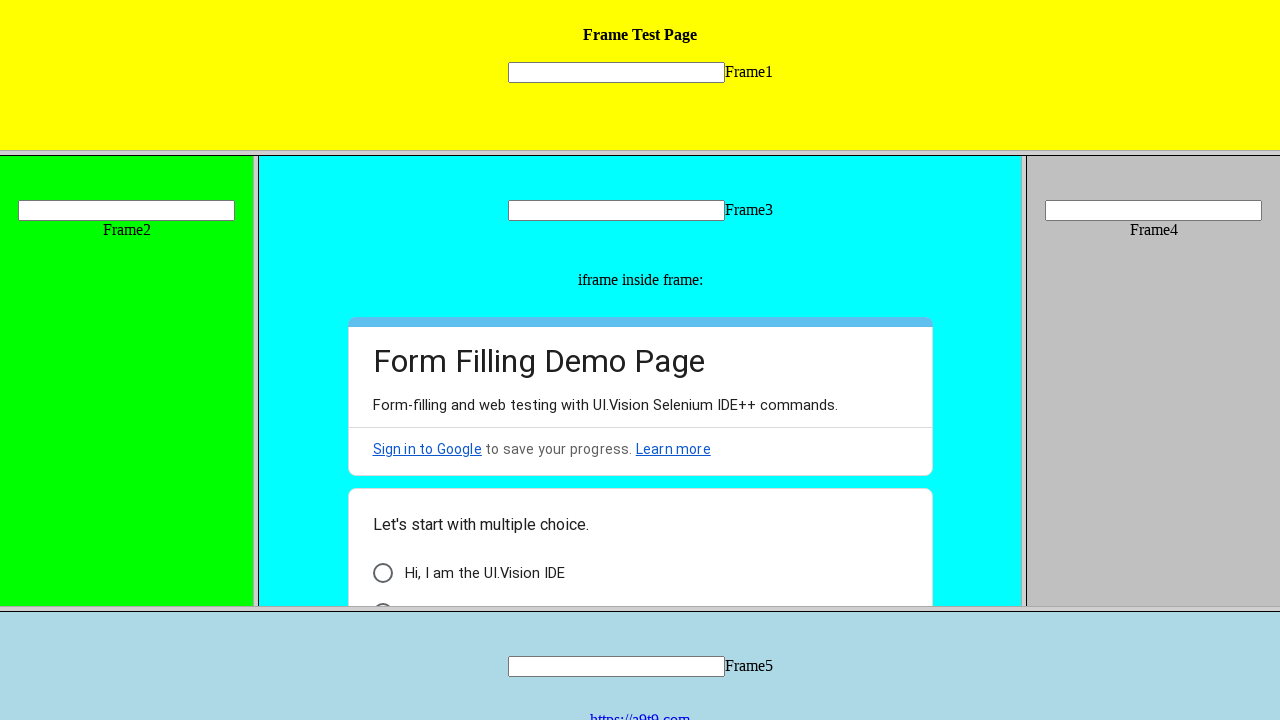

Navigated to frames demo page
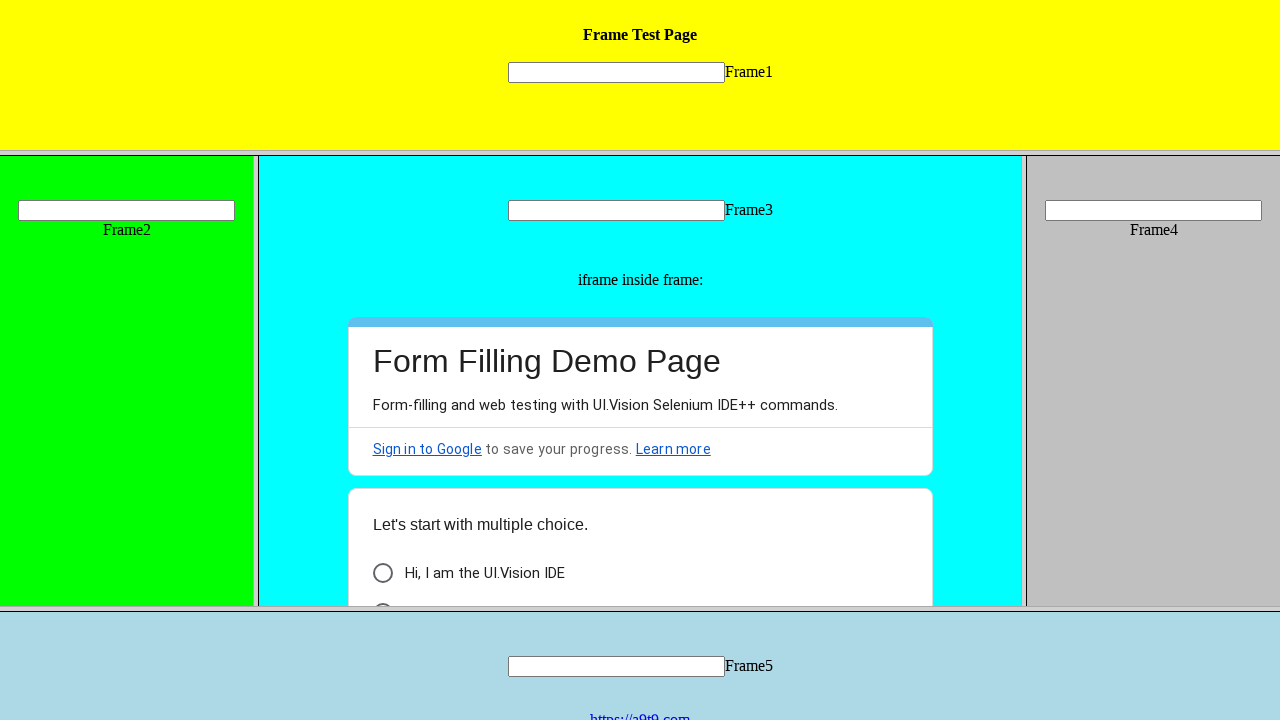

Located frame_3.html by URL
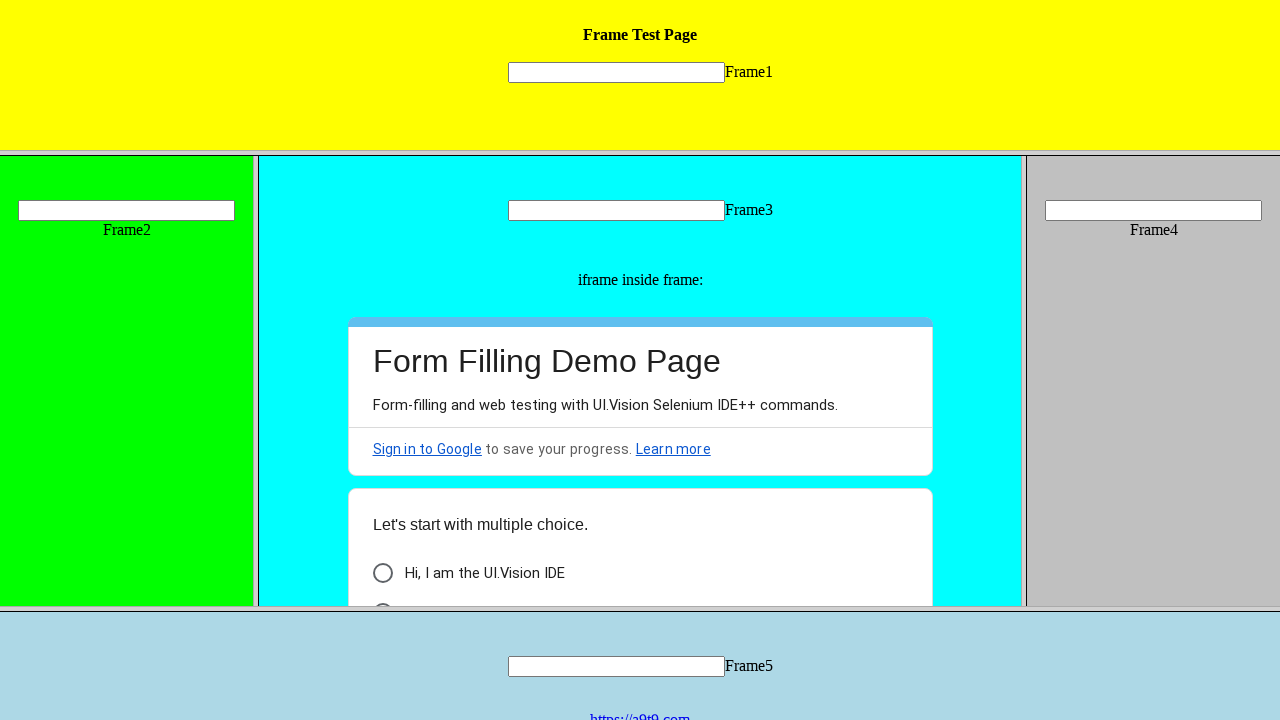

Retrieved child frames from frame_3
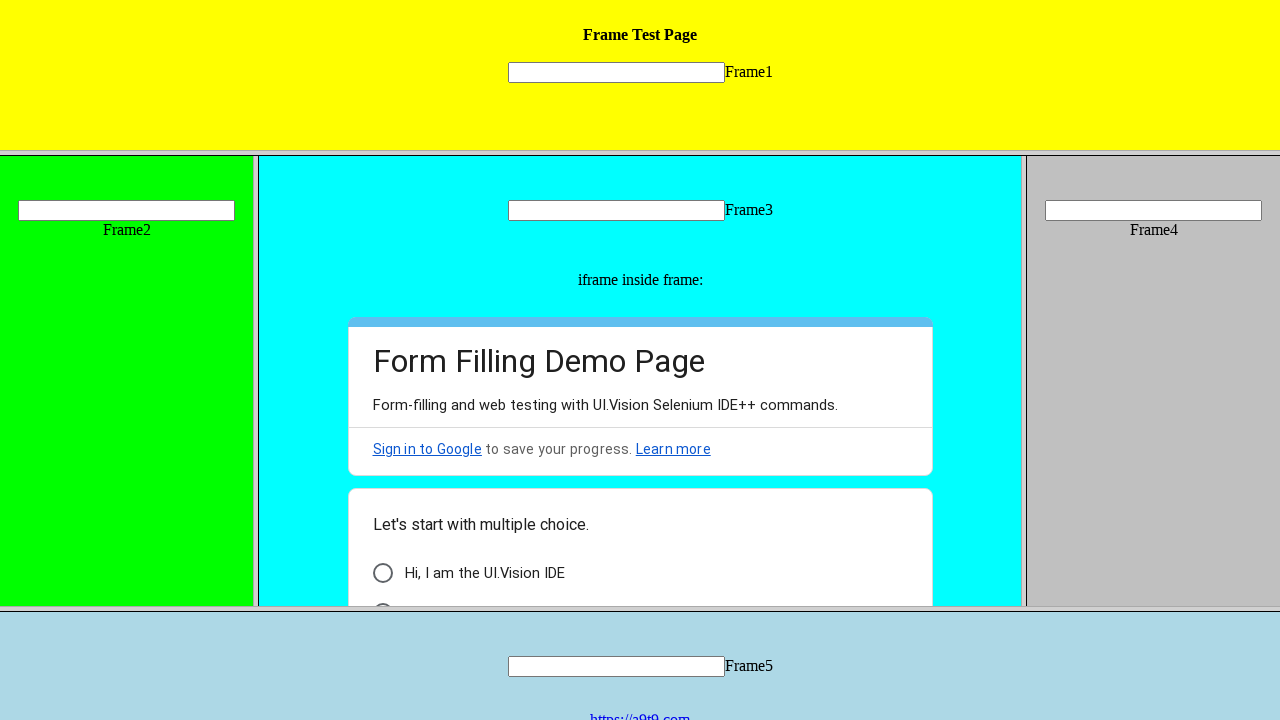

Checked checkbox in nested child frame at (382, 573) on xpath=//*[@id='i6']/div[3]/div
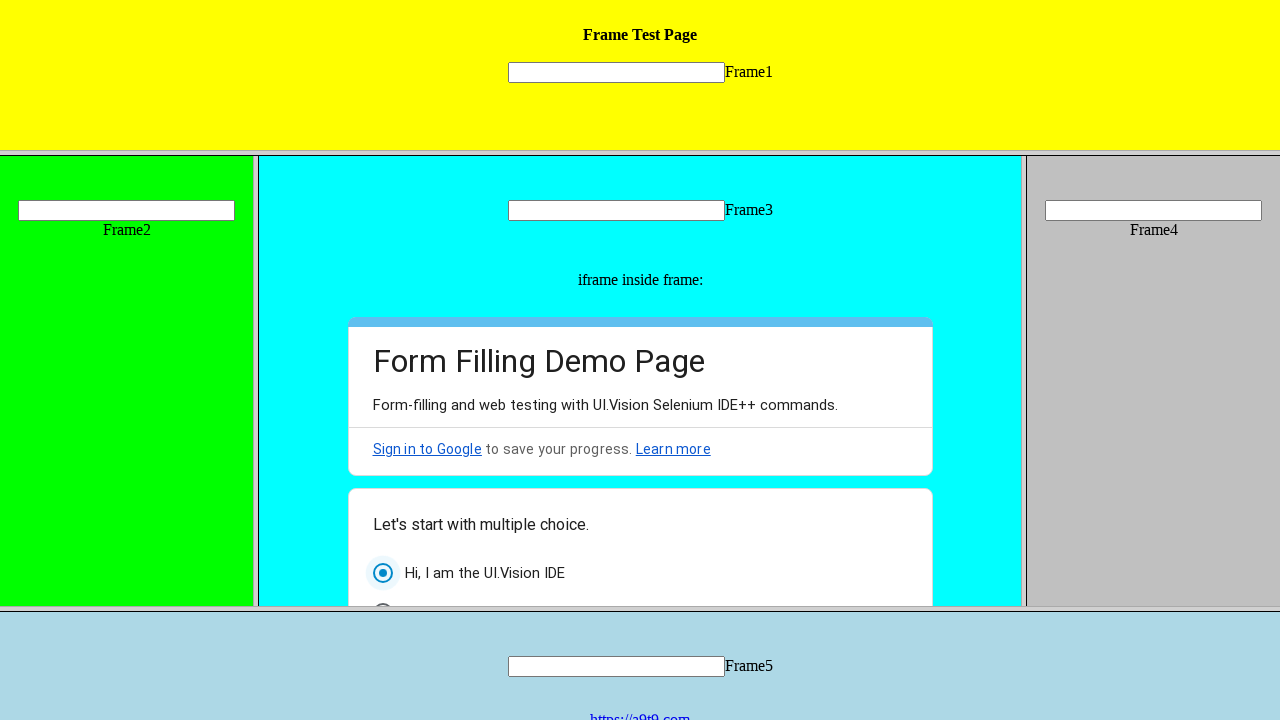

Waited 2 seconds for action to complete
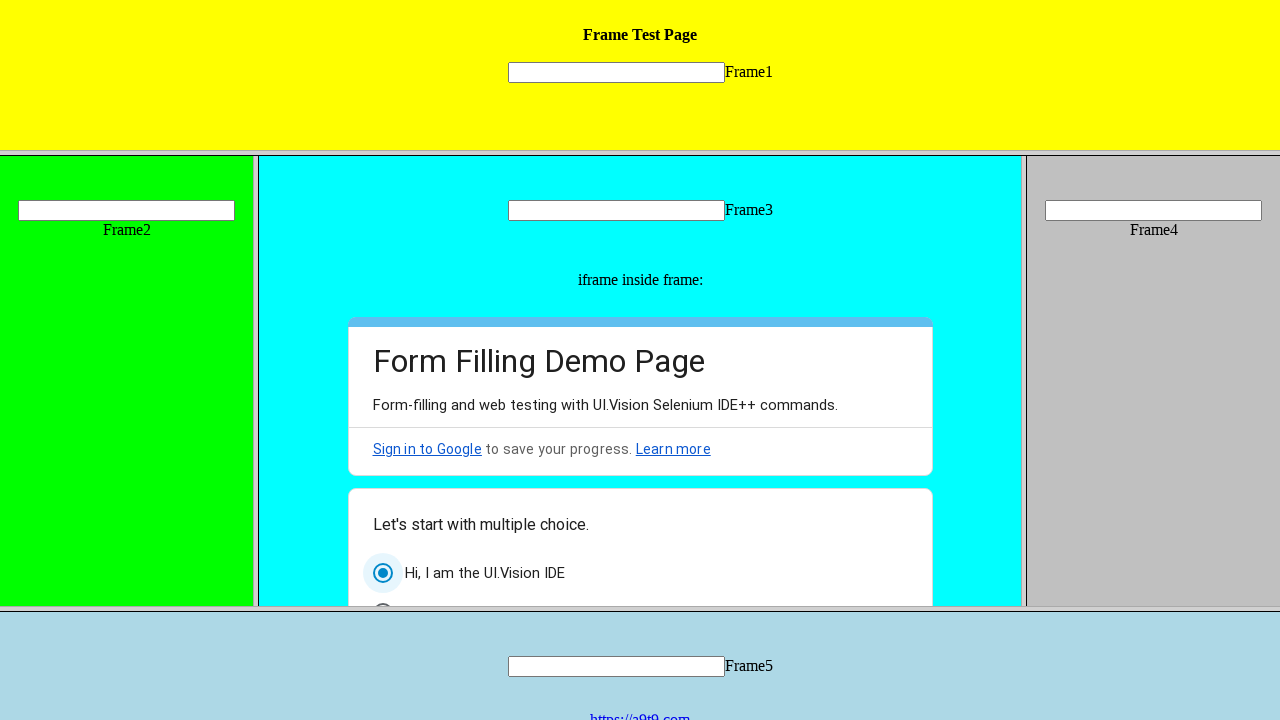

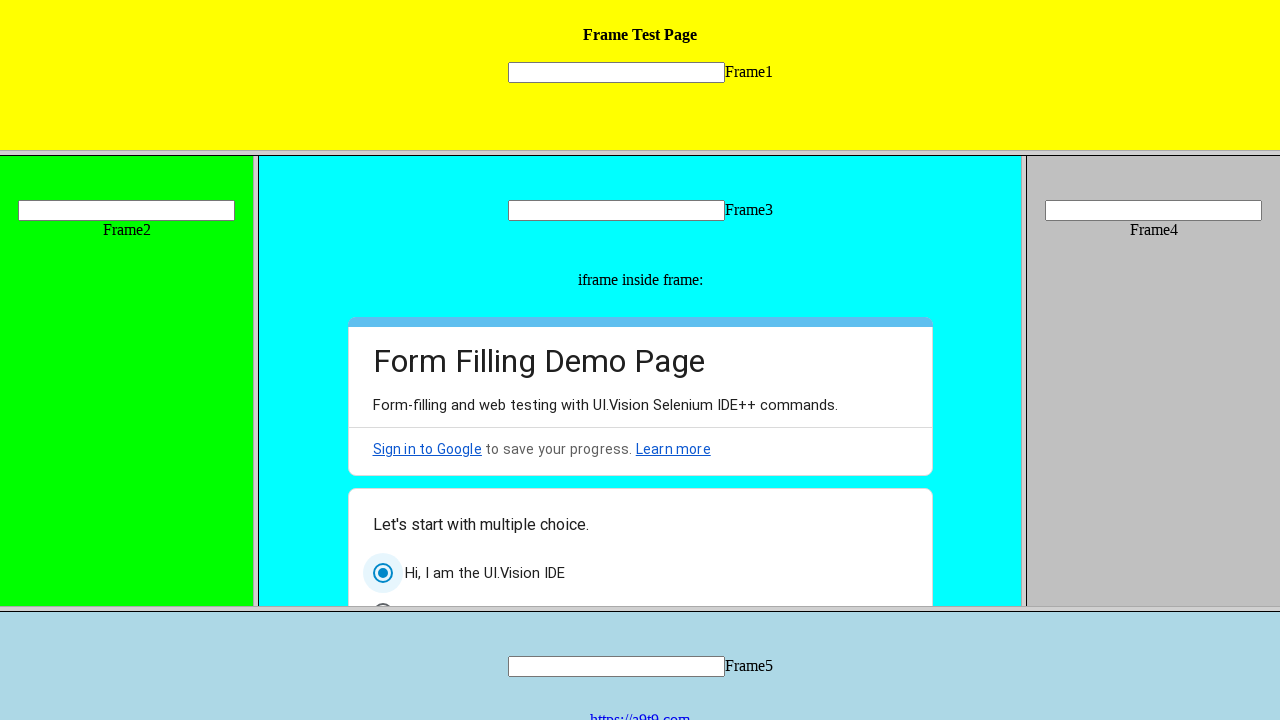